Tests form submission with only the email field filled, verifying the result displays the entered email.

Starting URL: https://lm.skillbox.cc/qa_tester/module02/homework1/

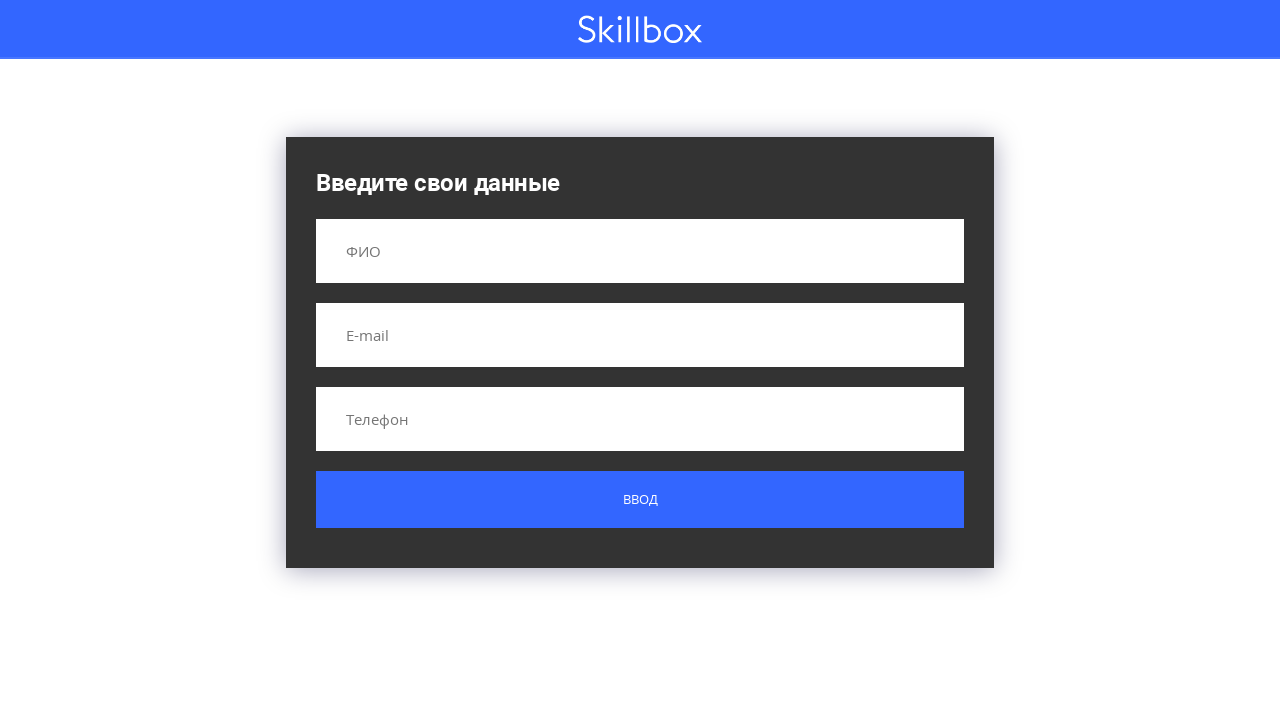

Filled email field with 'Test@test.ru' on input[name='email']
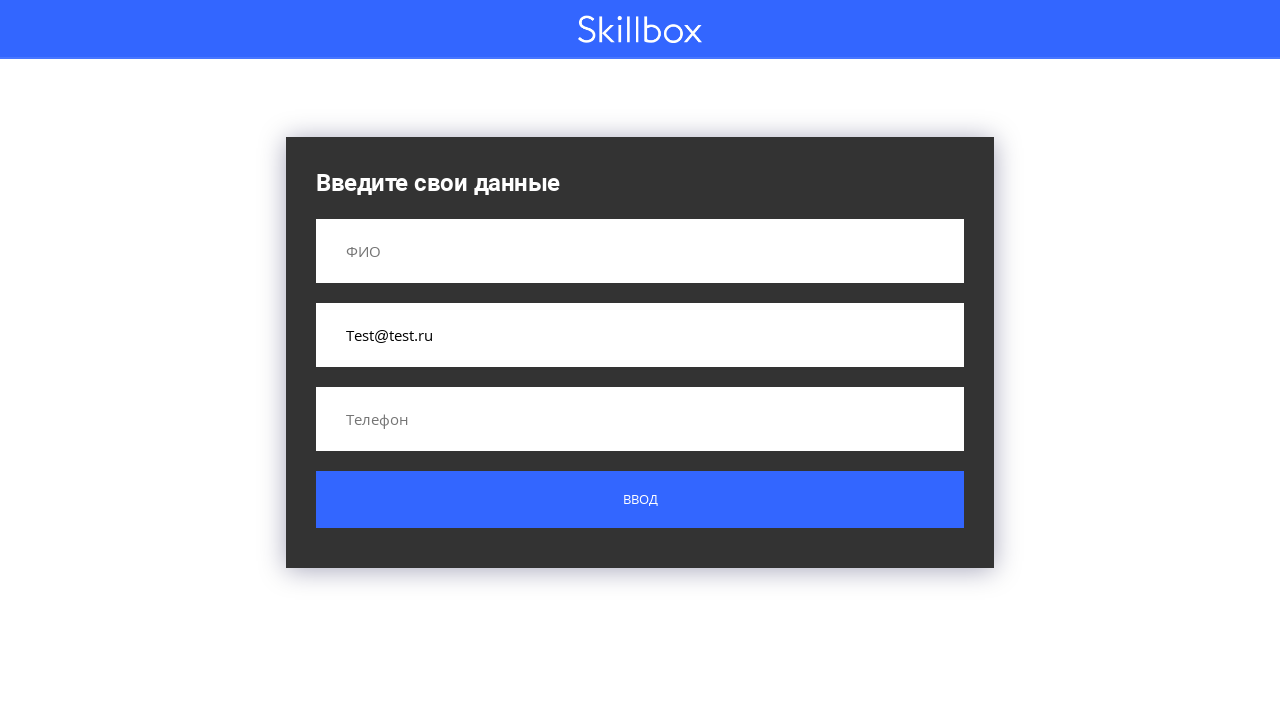

Clicked submit button to submit form at (640, 500) on .button
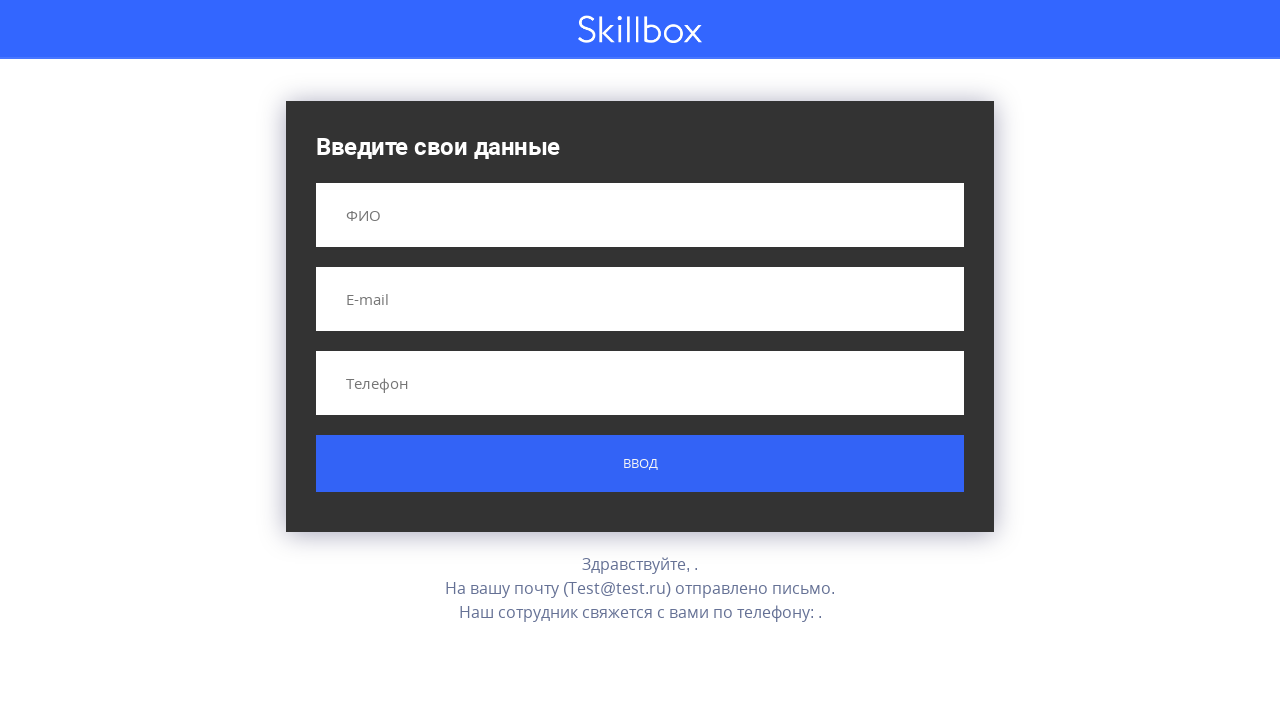

Result message appeared displaying the submitted email
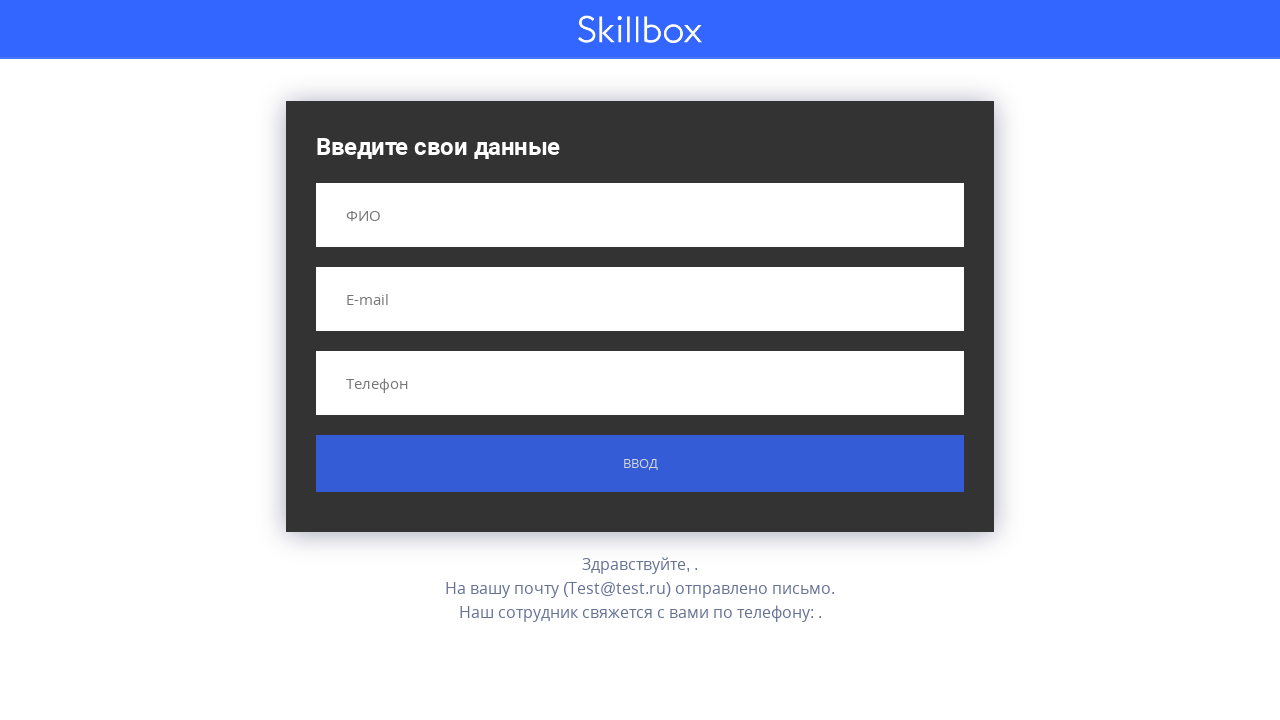

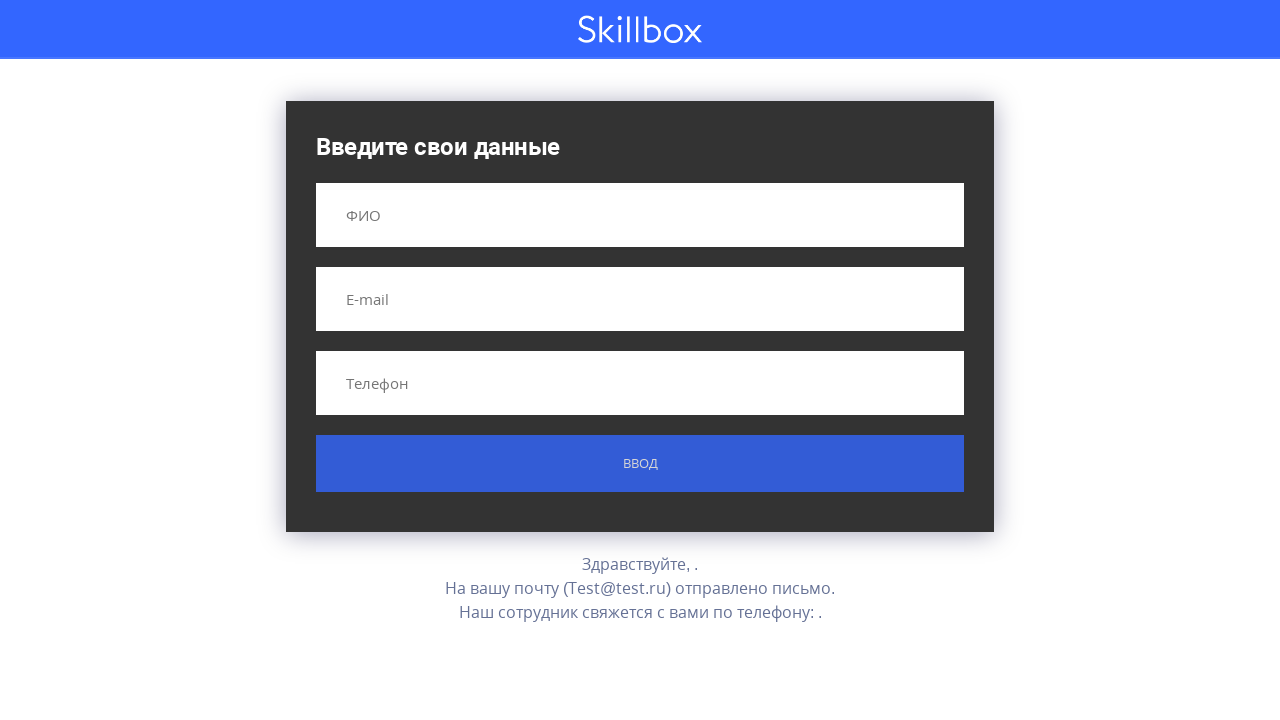